Tests displaying all items by navigating through Active and Completed filters, then clicking All

Starting URL: https://demo.playwright.dev/todomvc

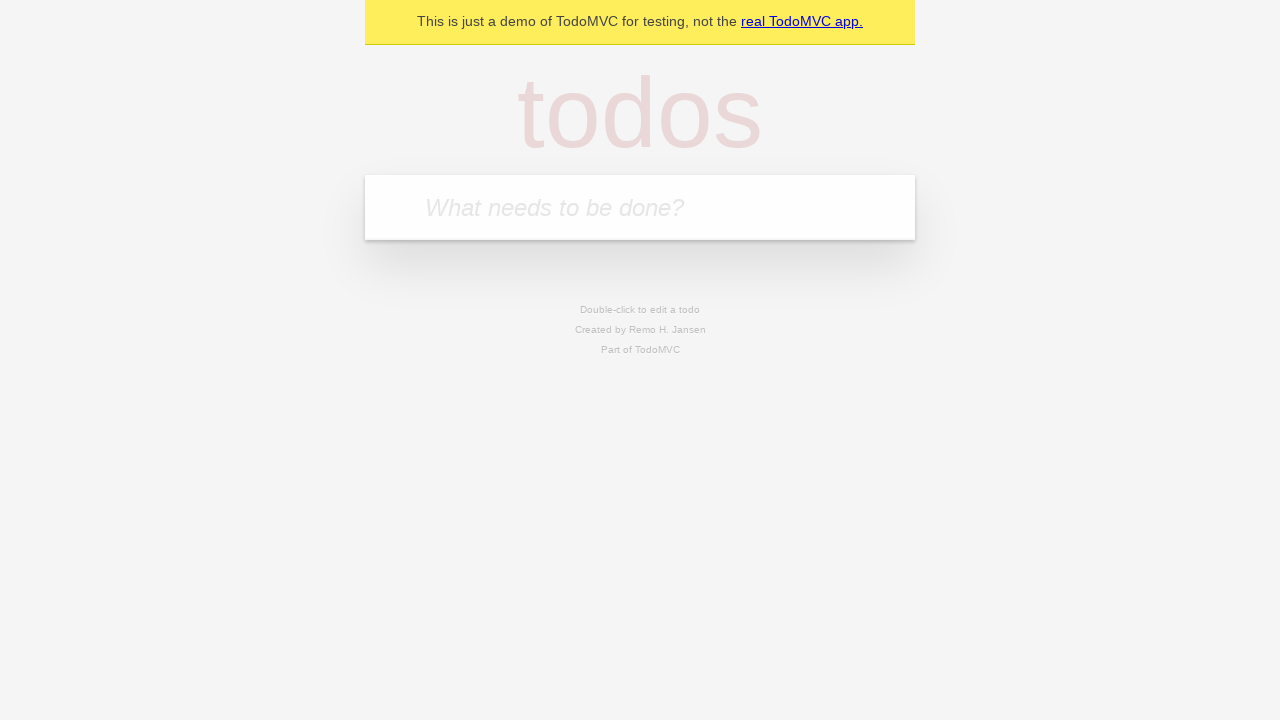

Filled todo input with 'buy some cheese' on internal:attr=[placeholder="What needs to be done?"i]
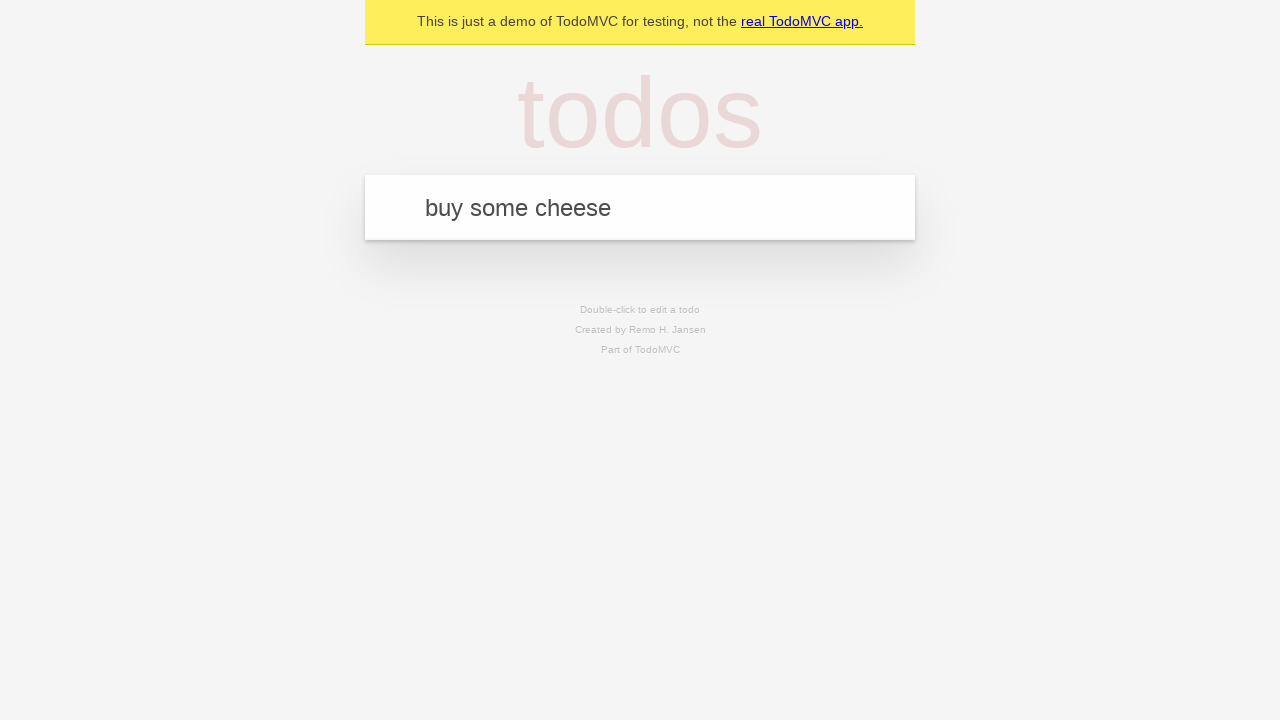

Pressed Enter to create first todo on internal:attr=[placeholder="What needs to be done?"i]
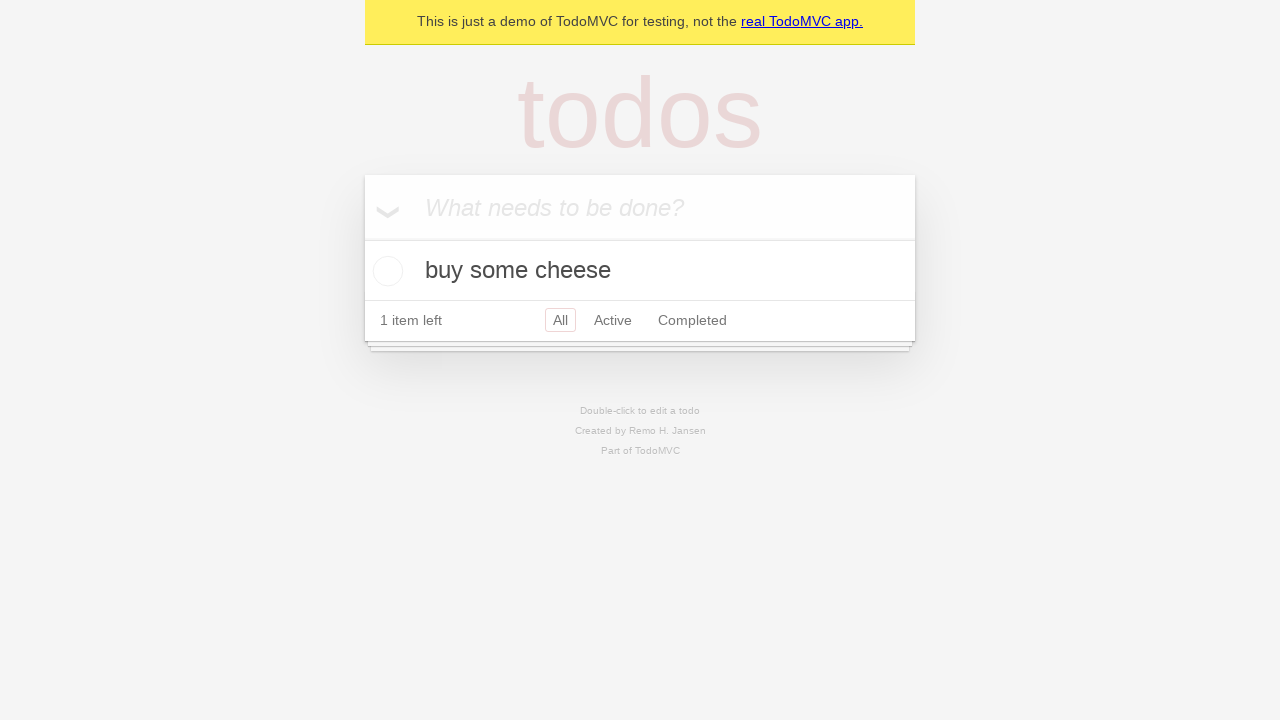

Filled todo input with 'feed the cat' on internal:attr=[placeholder="What needs to be done?"i]
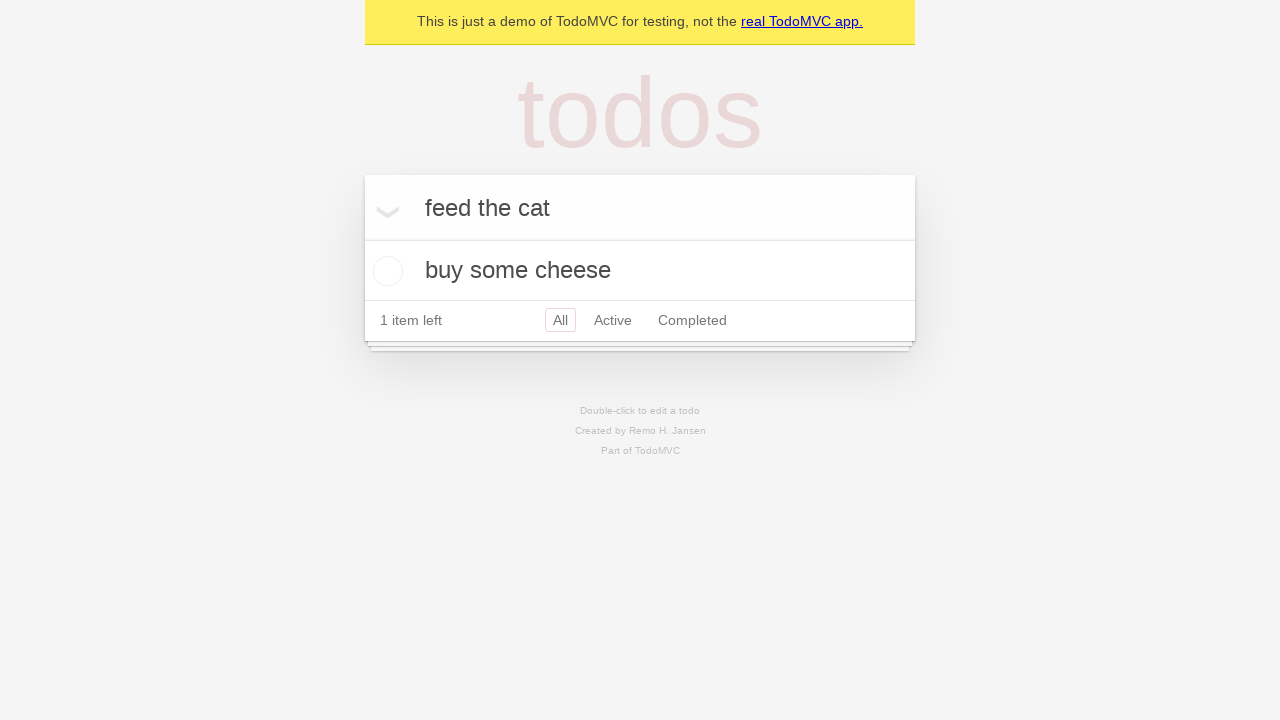

Pressed Enter to create second todo on internal:attr=[placeholder="What needs to be done?"i]
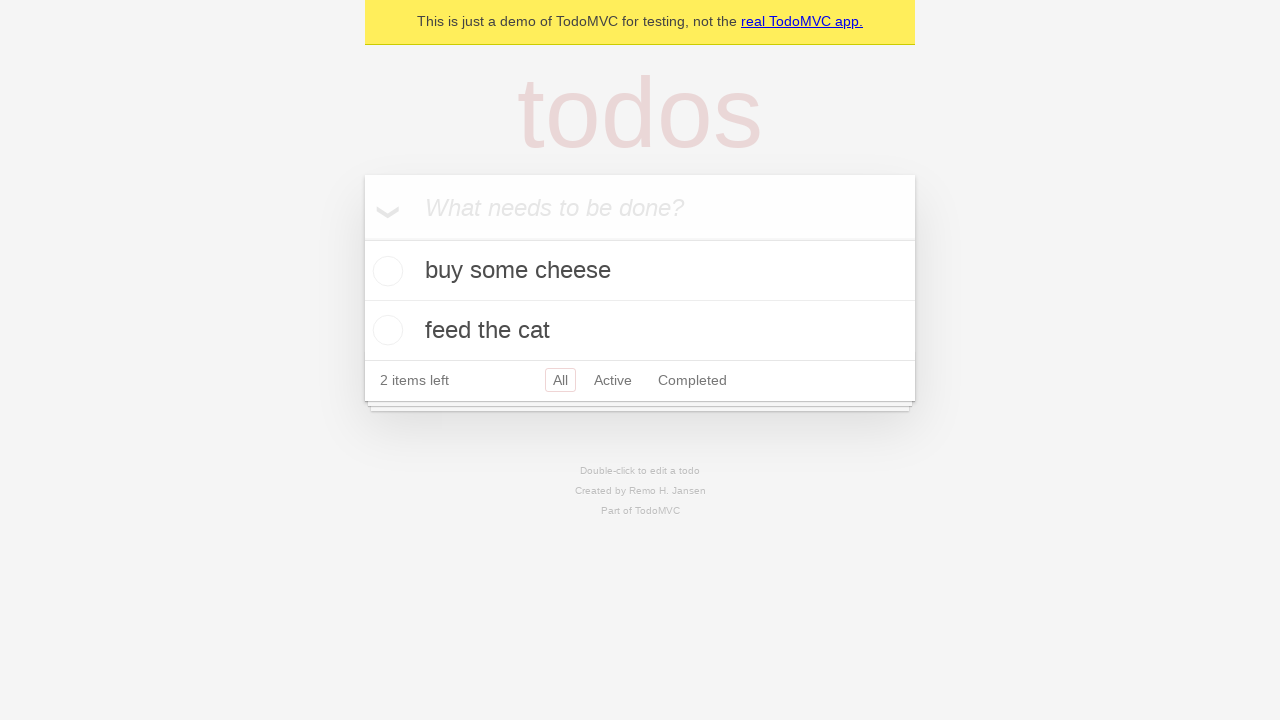

Filled todo input with 'book a doctors appointment' on internal:attr=[placeholder="What needs to be done?"i]
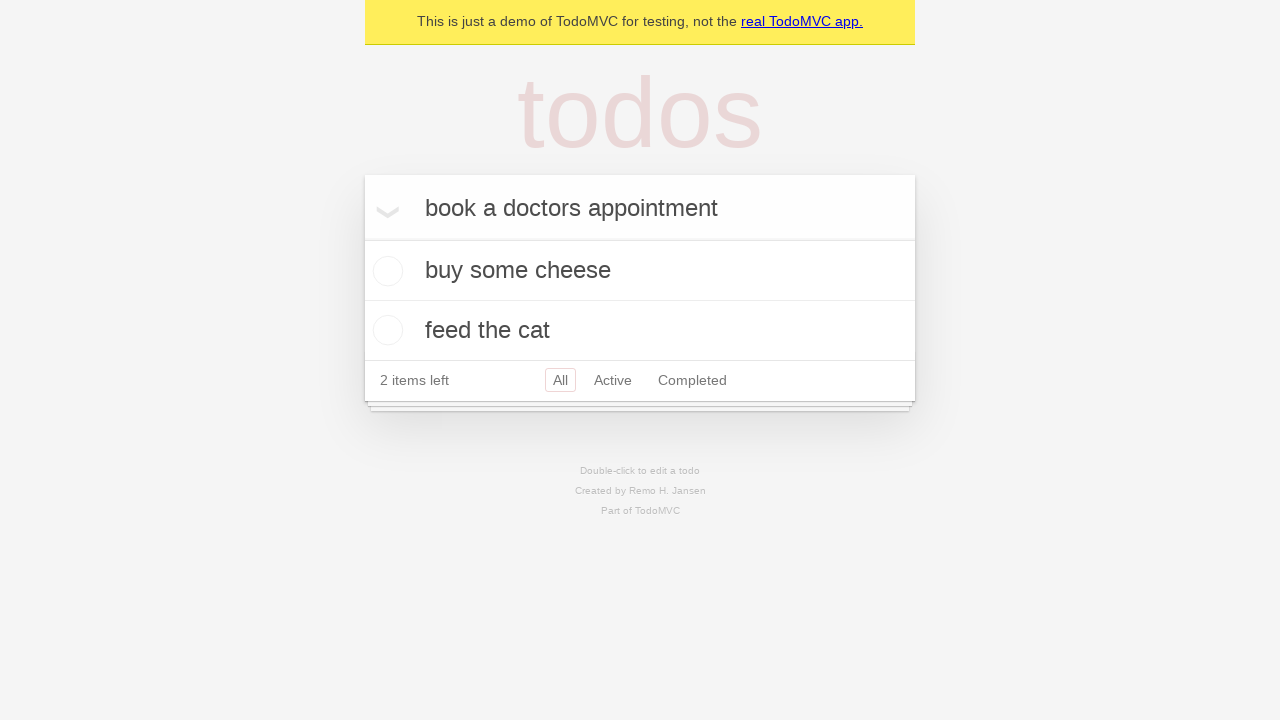

Pressed Enter to create third todo on internal:attr=[placeholder="What needs to be done?"i]
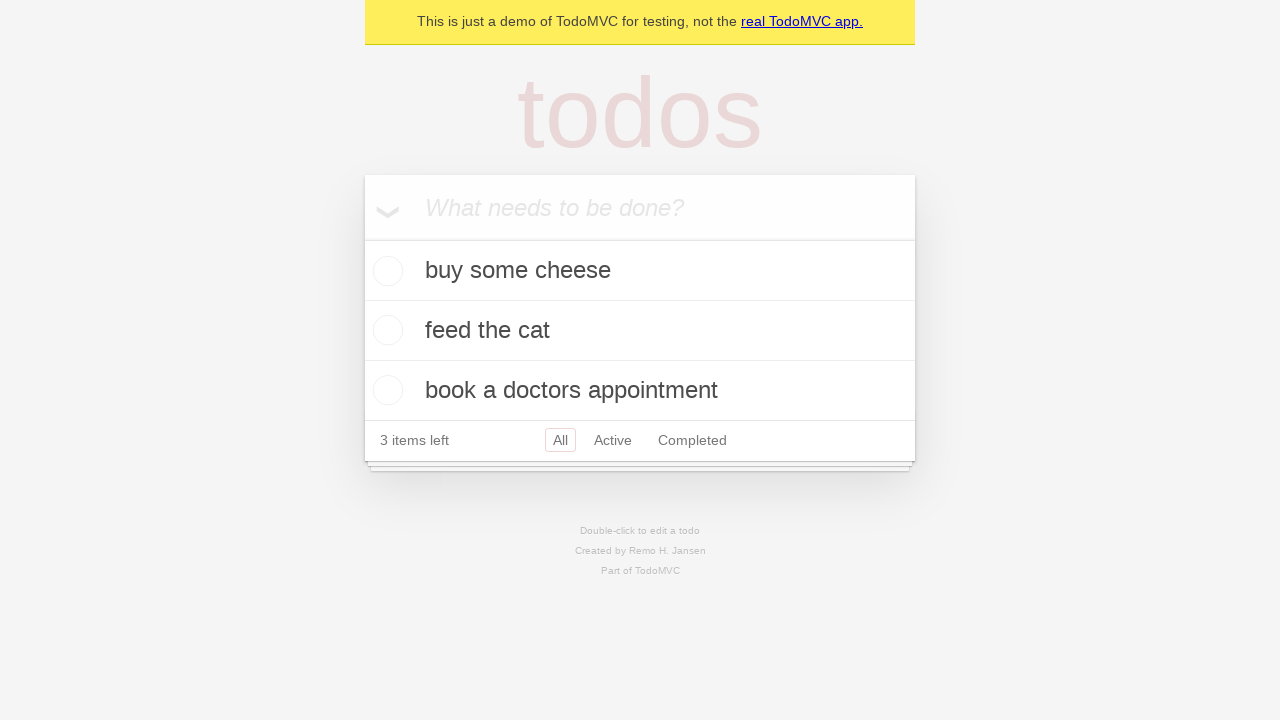

Checked the second todo item as completed at (385, 330) on internal:testid=[data-testid="todo-item"s] >> nth=1 >> internal:role=checkbox
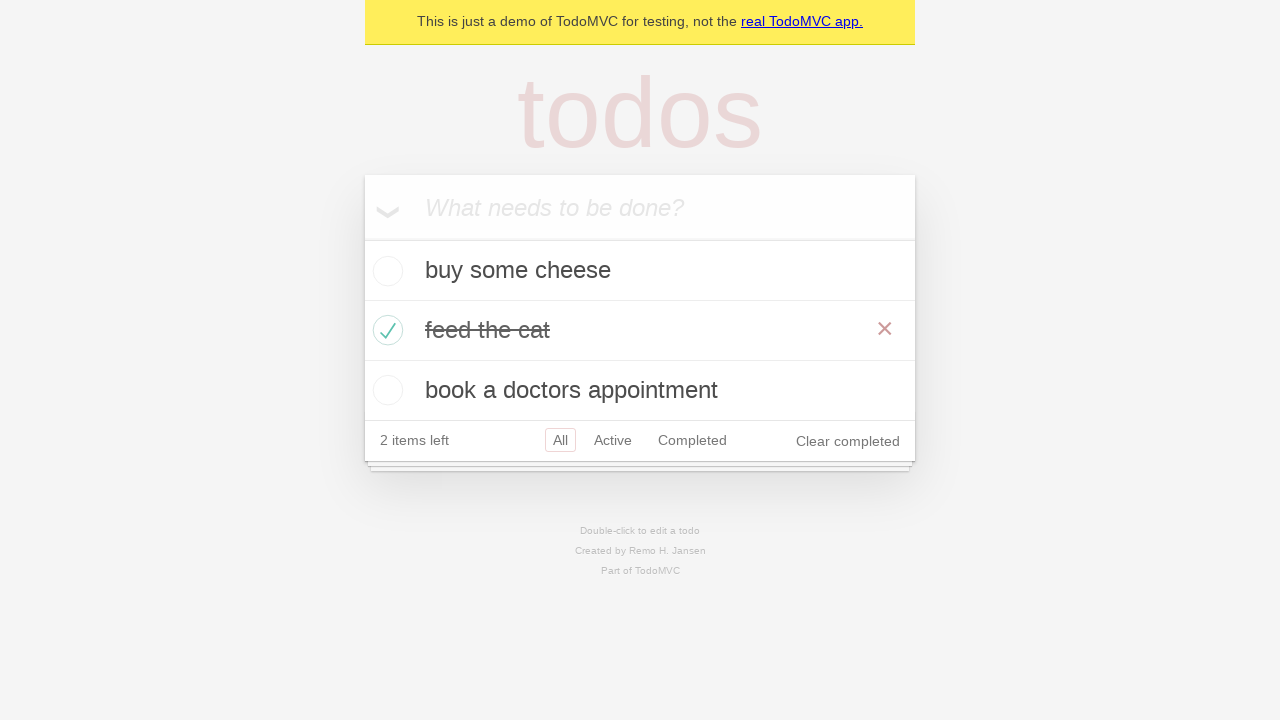

Clicked Active filter to display only active todos at (613, 440) on internal:role=link[name="Active"i]
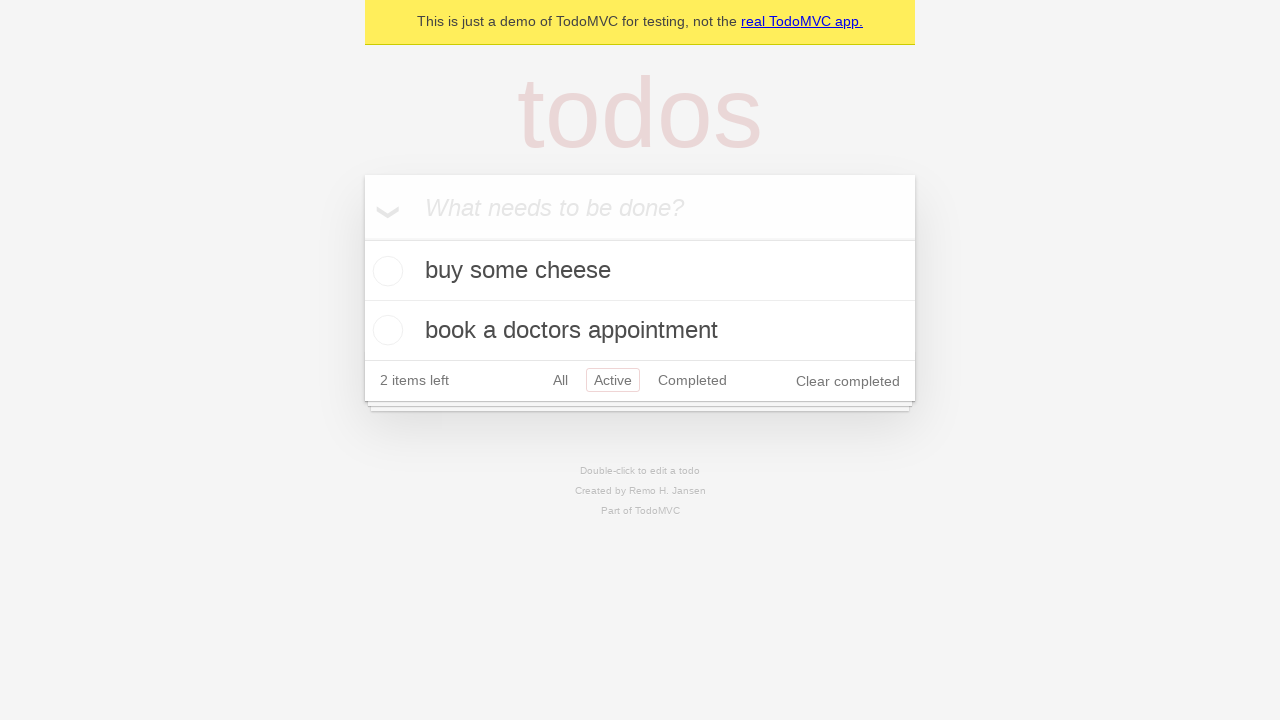

Clicked Completed filter to display only completed todos at (692, 380) on internal:role=link[name="Completed"i]
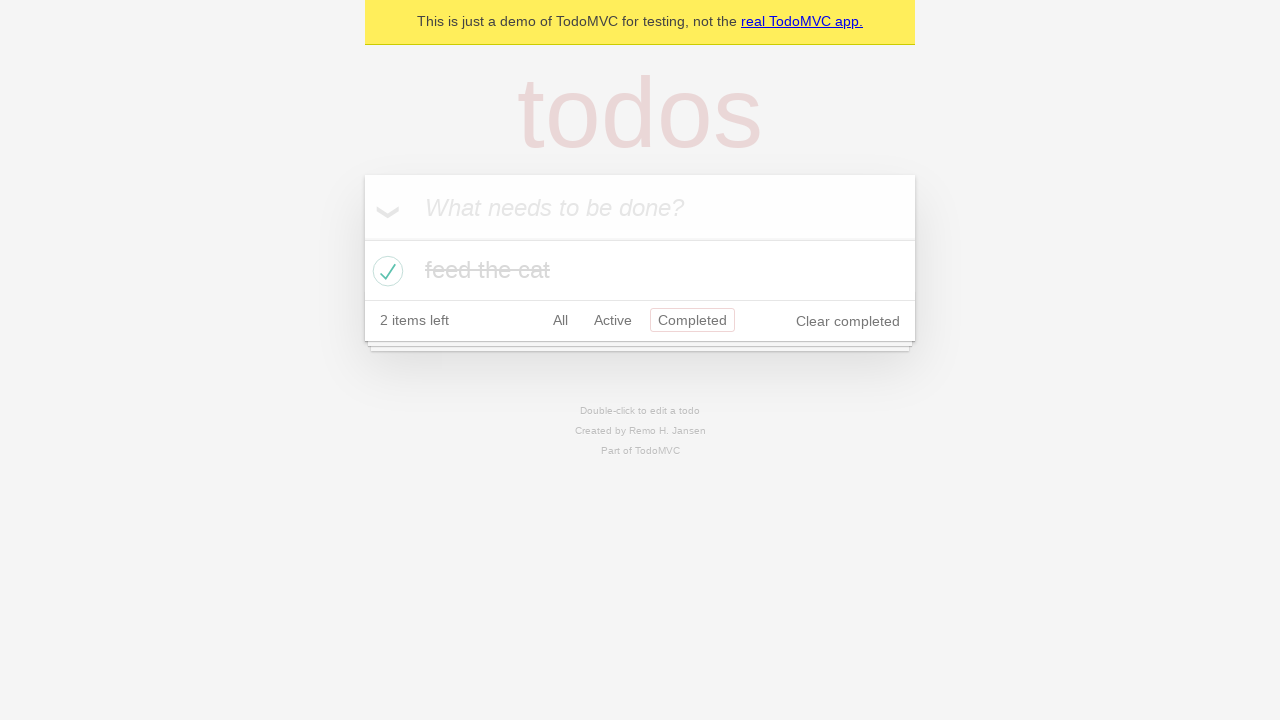

Clicked All filter to display all todo items at (560, 320) on internal:role=link[name="All"i]
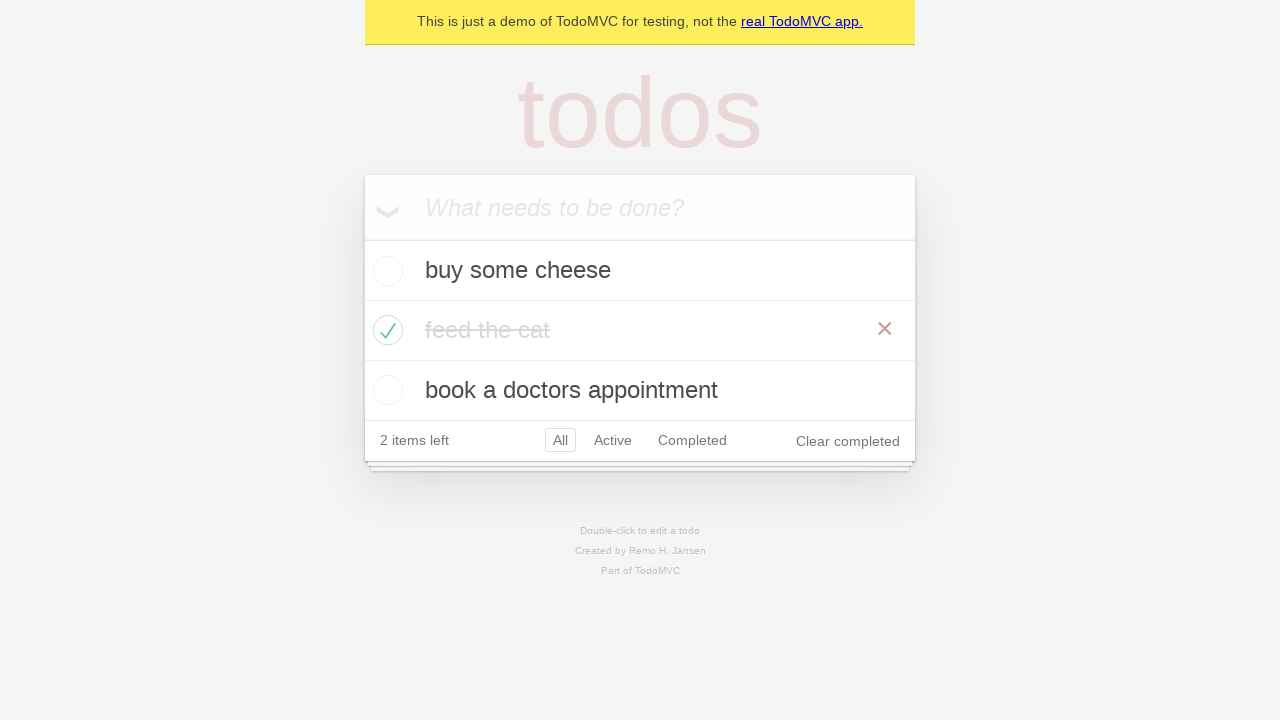

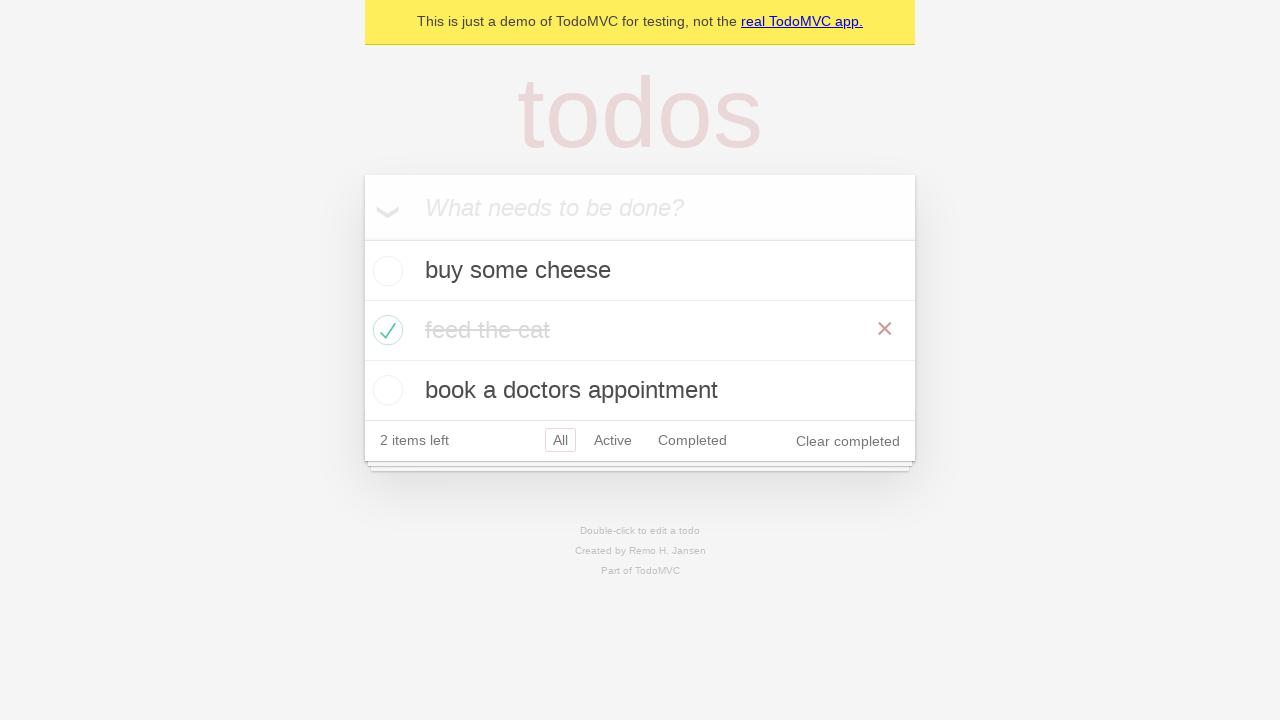